Tests basic browser navigation functionality including navigating to a URL, going back, going forward, and refreshing the page

Starting URL: https://www.mycontactform.com

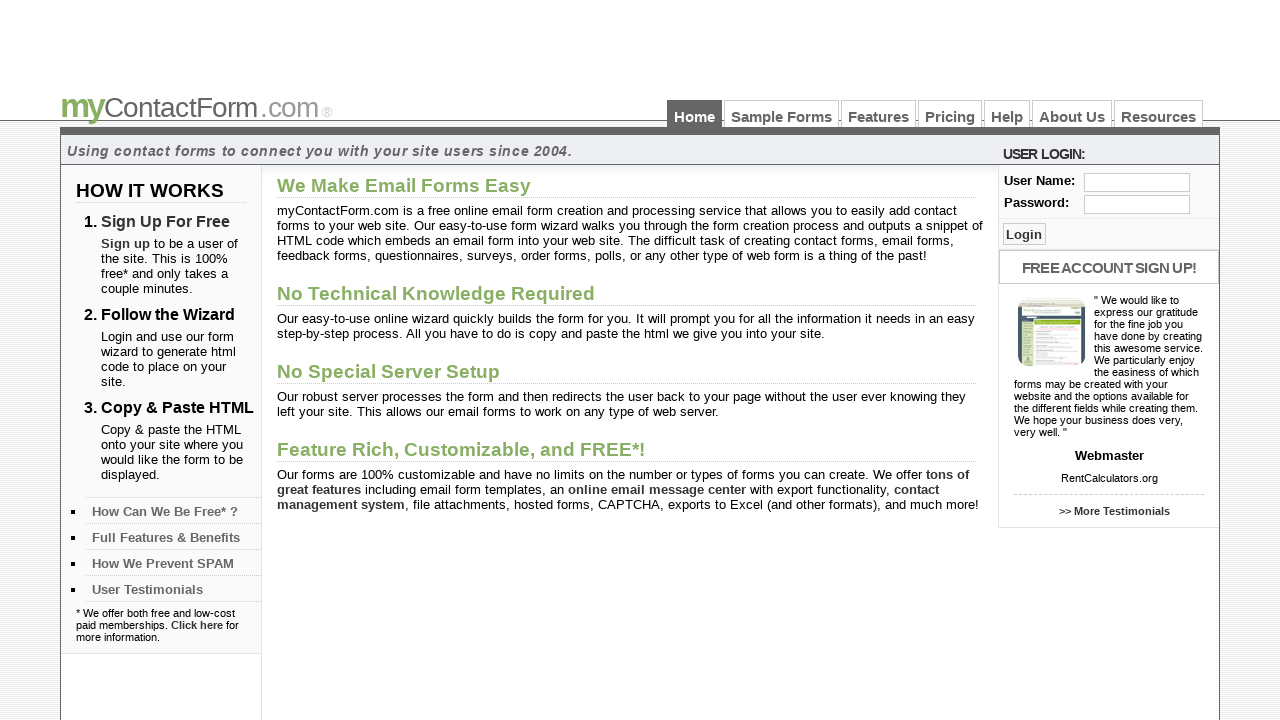

Retrieved current URL and page title for verification
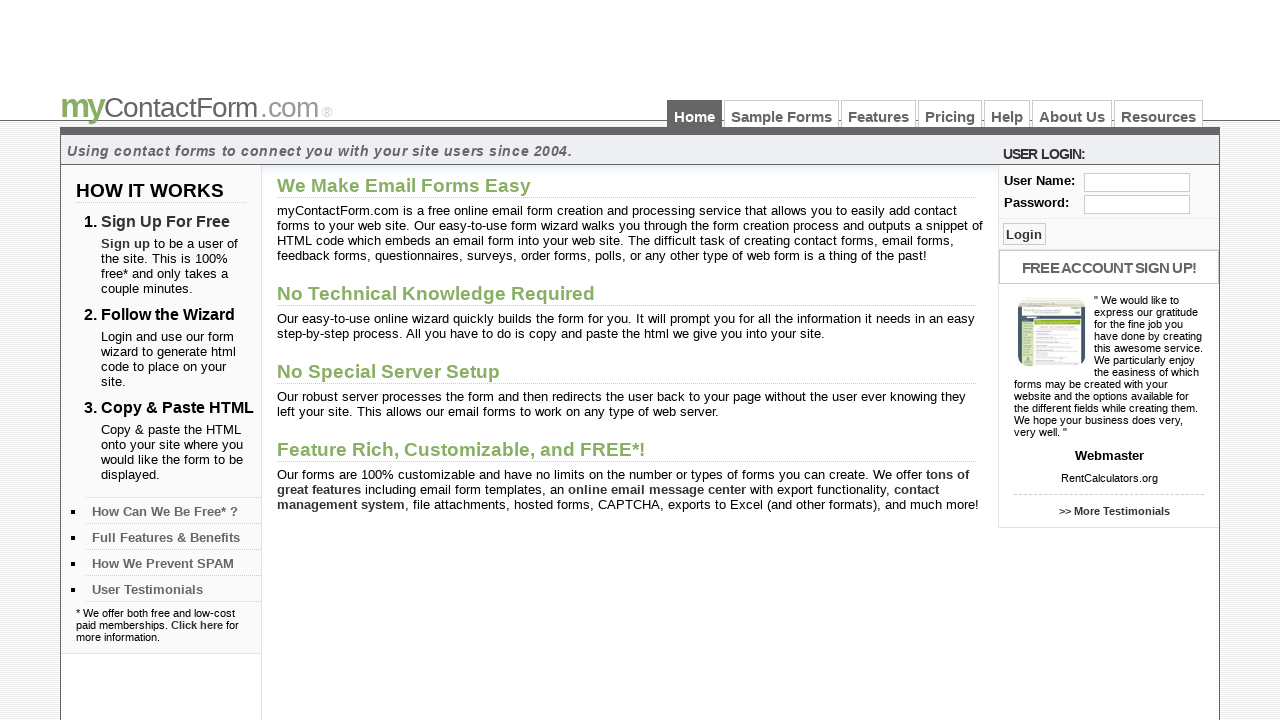

Navigated to samples page at https://www.mycontactform.com/samples.php
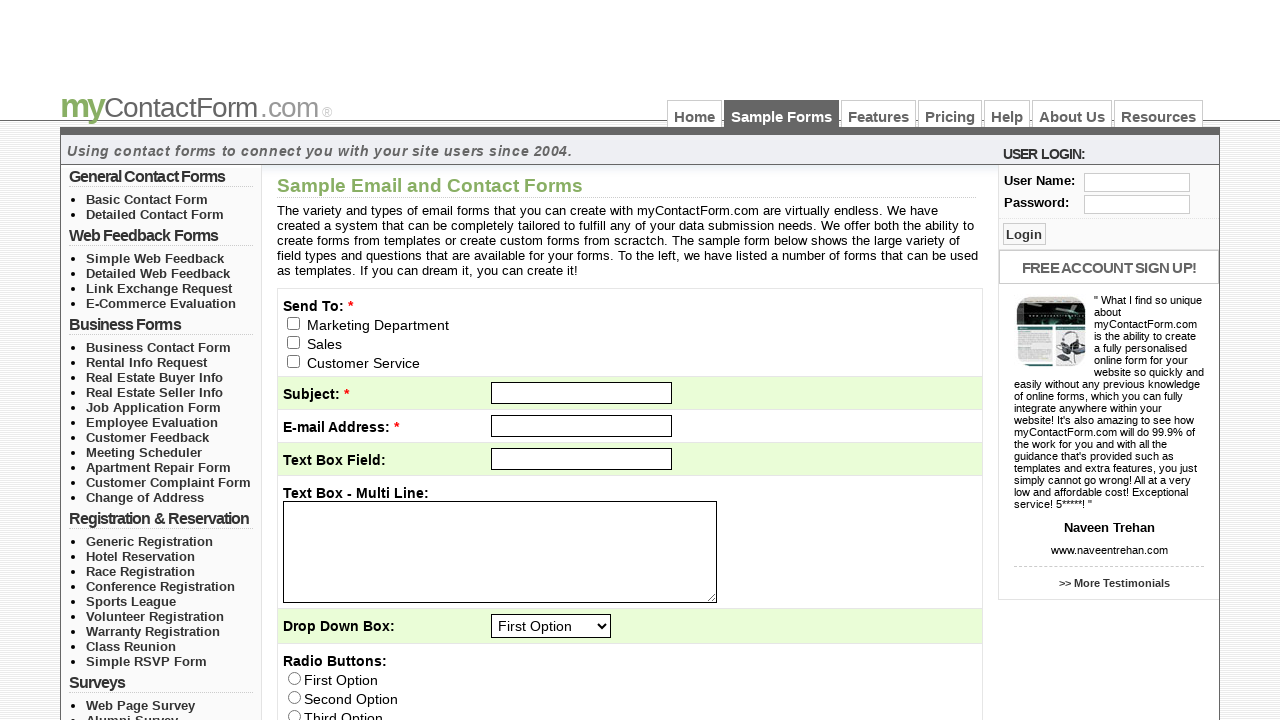

Navigated back to previous page
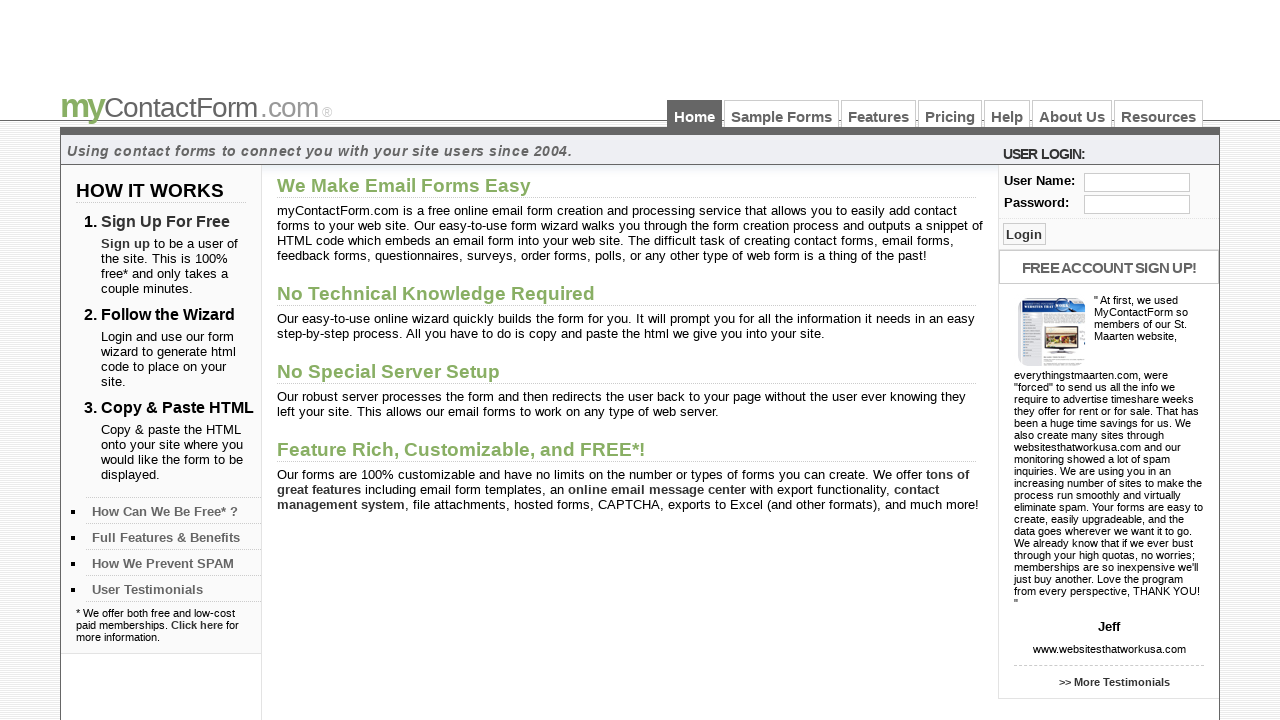

Navigated forward to next page
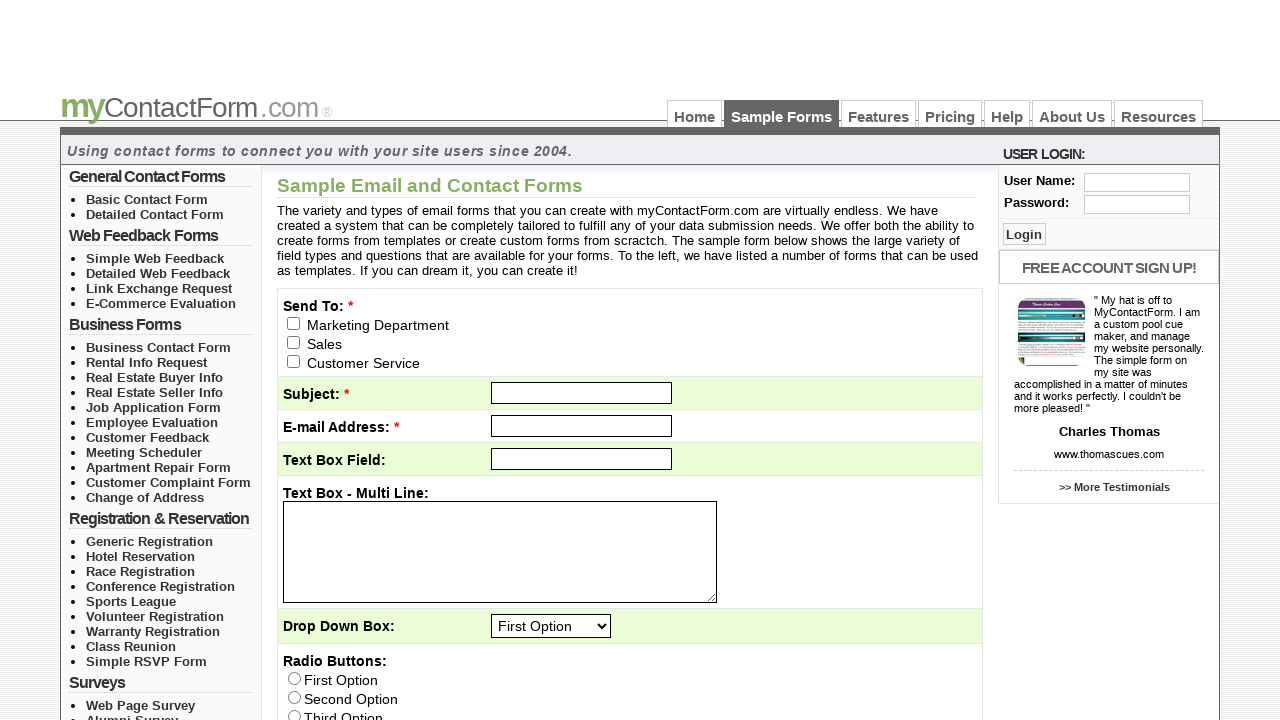

Refreshed the current page
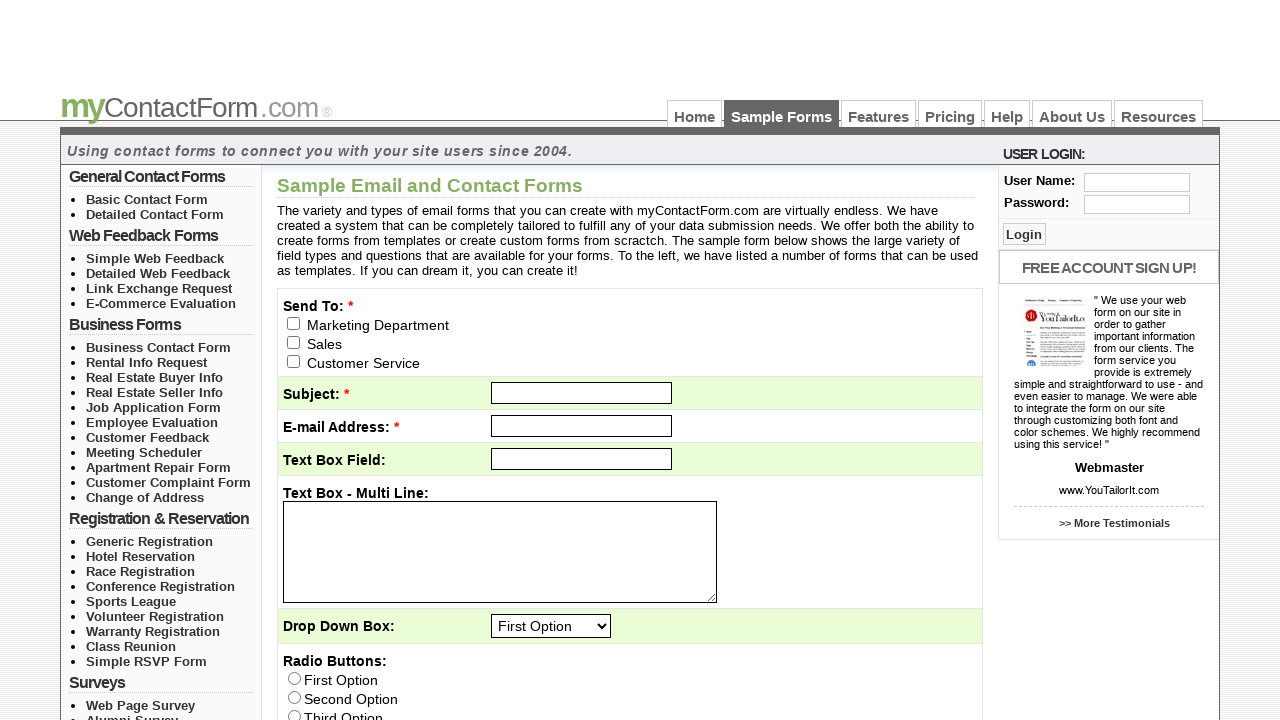

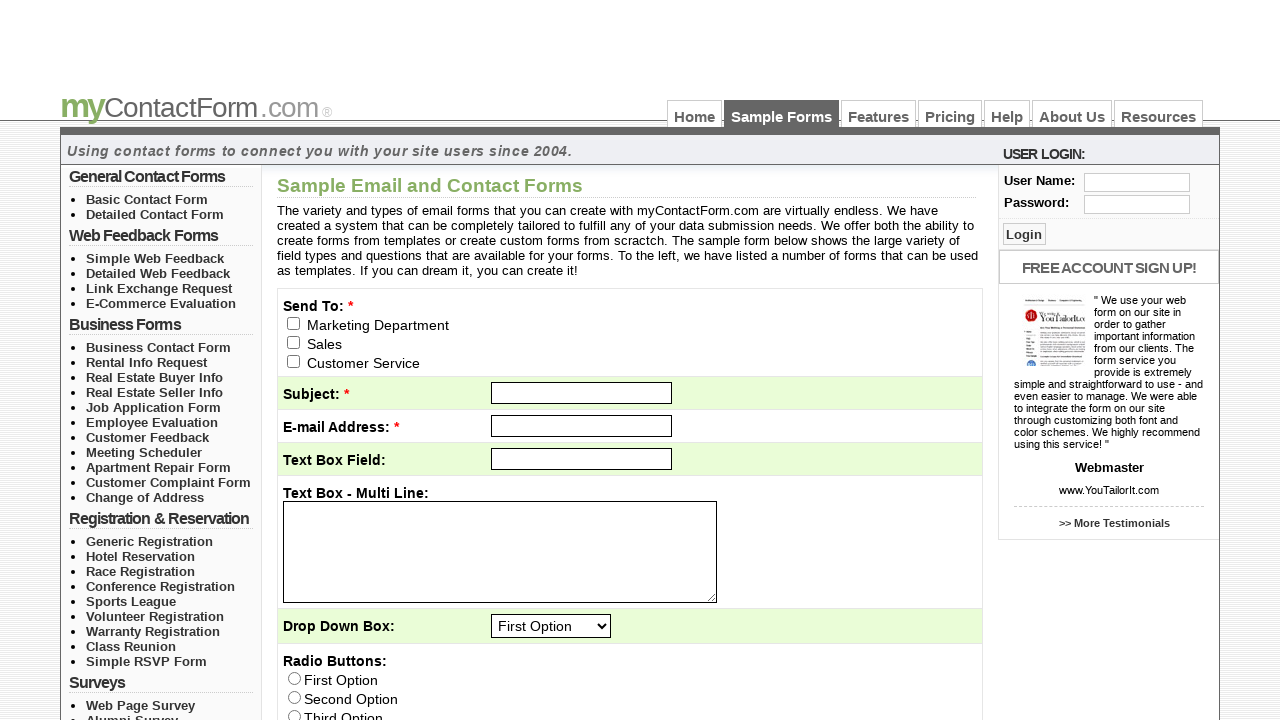